Tests JavaScript alert handling by scrolling to the confirm button, clicking it to trigger a confirmation alert, and accepting the alert.

Starting URL: https://demoqa.com/alerts

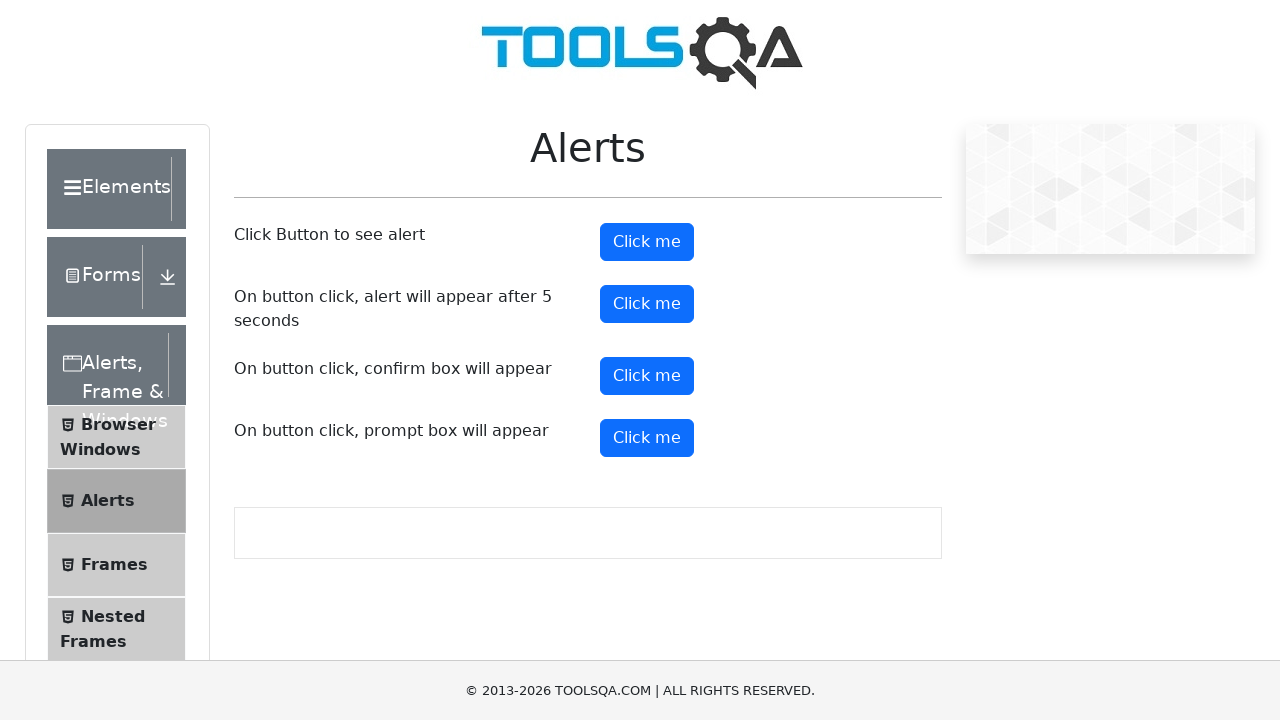

Scrolled down 250 pixels to make alert buttons visible
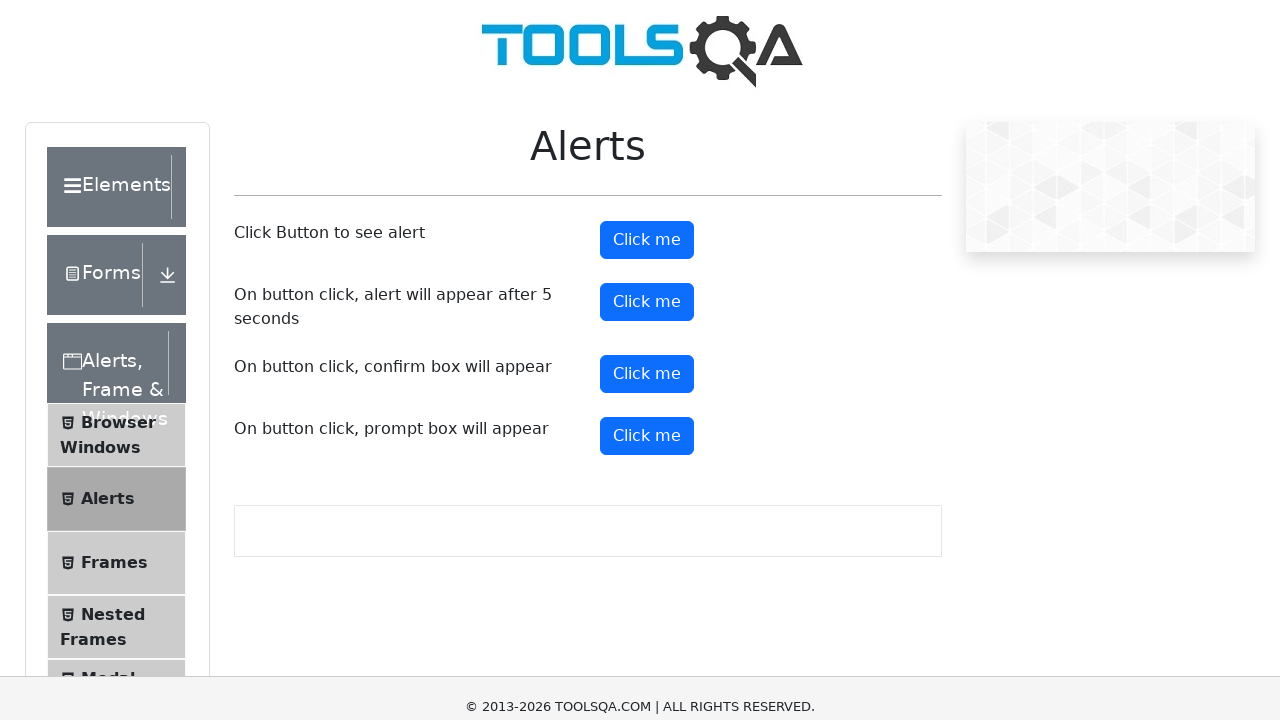

Waited 1 second for page to settle
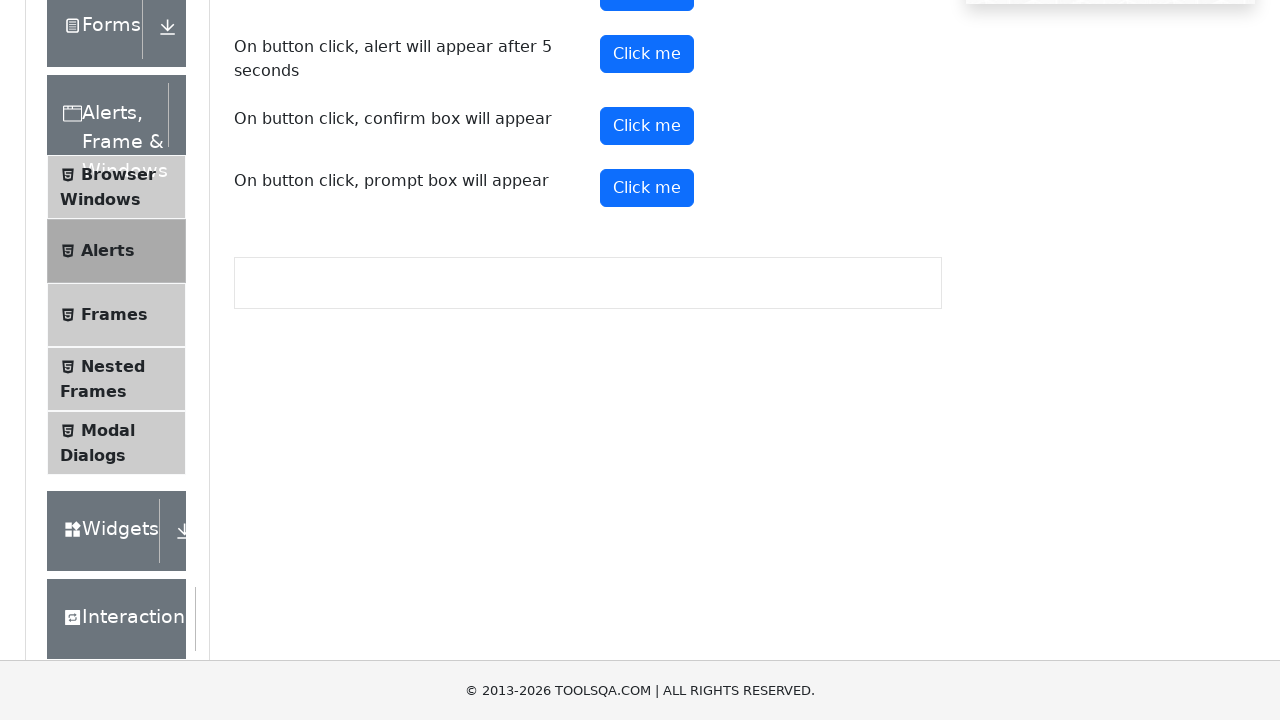

Set up dialog handler to automatically accept alerts
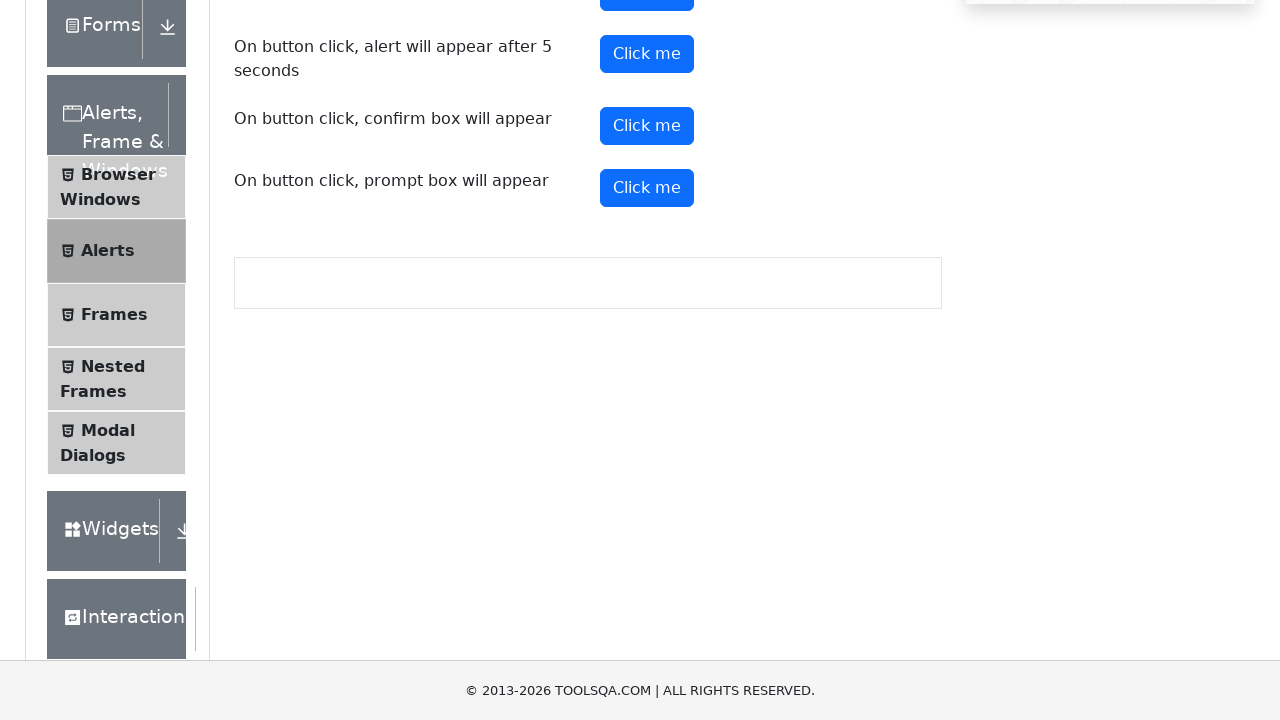

Clicked the confirm button to trigger confirmation alert at (647, 126) on button#confirmButton
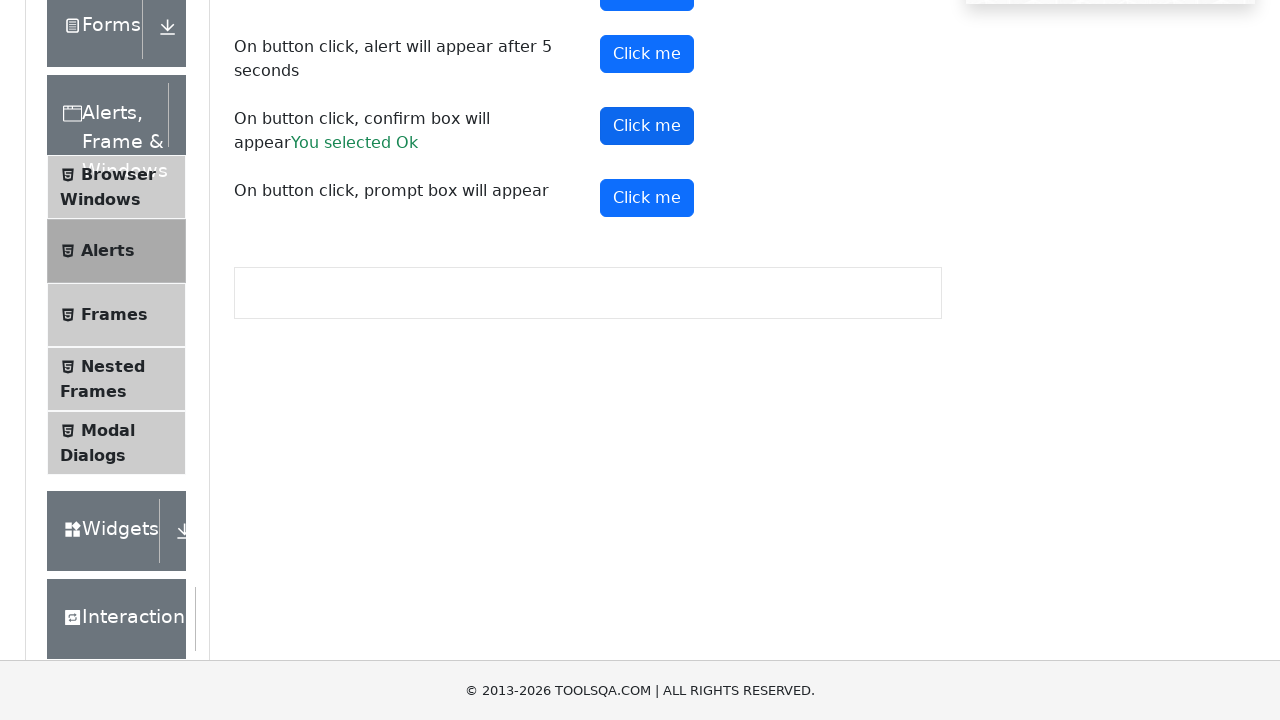

Confirmation result appeared on page
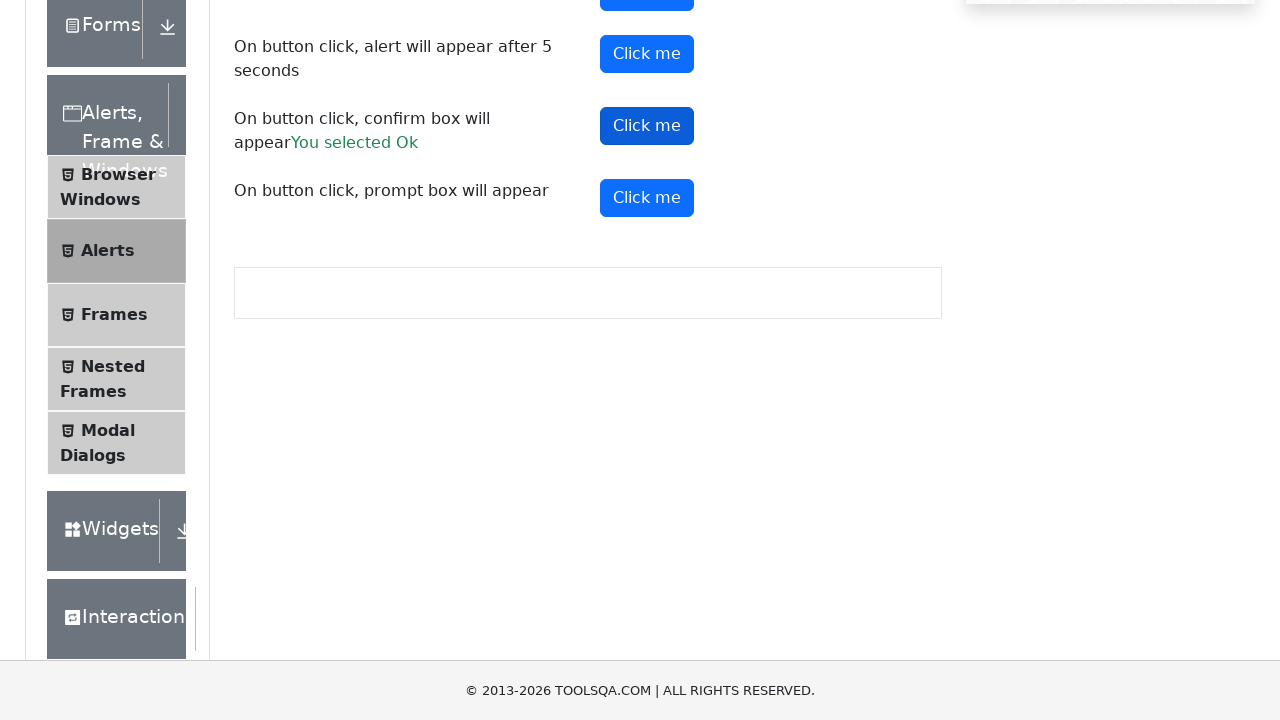

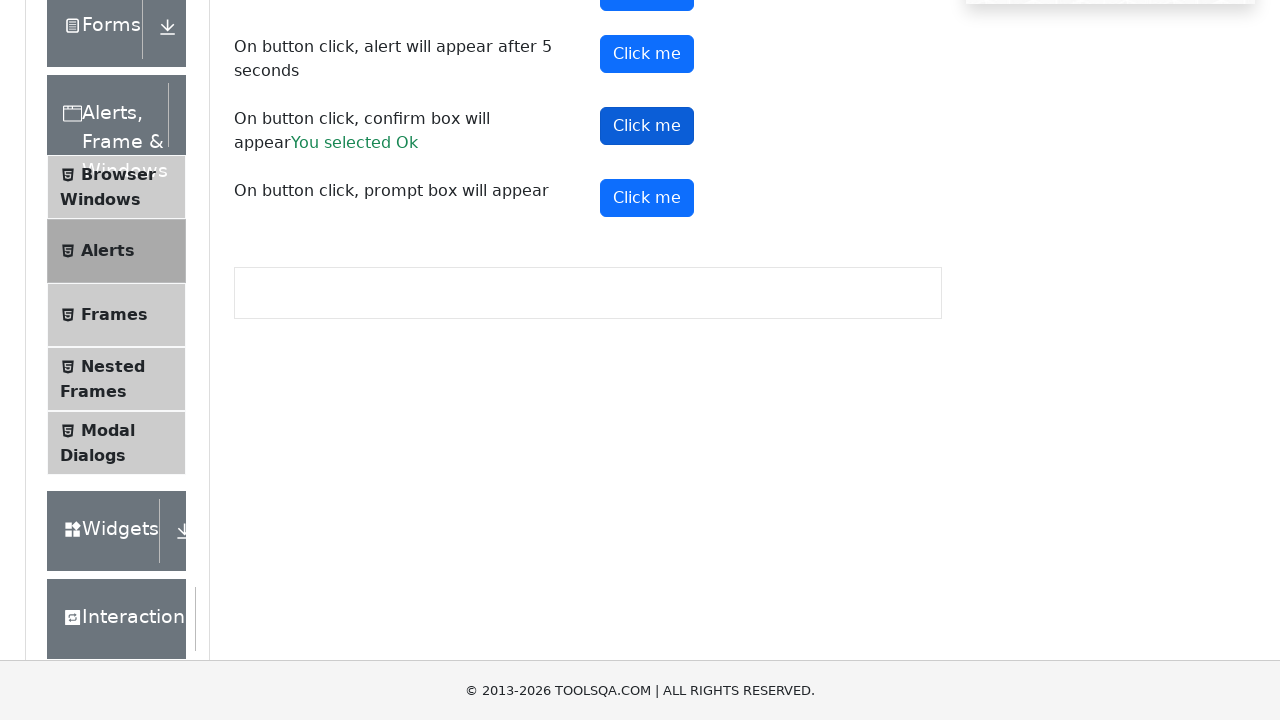